Tests submitting an empty feedback form by clicking Send without entering any data, then verifies the confirmation page button colors.

Starting URL: https://kristinek.github.io/site/tasks/provide_feedback

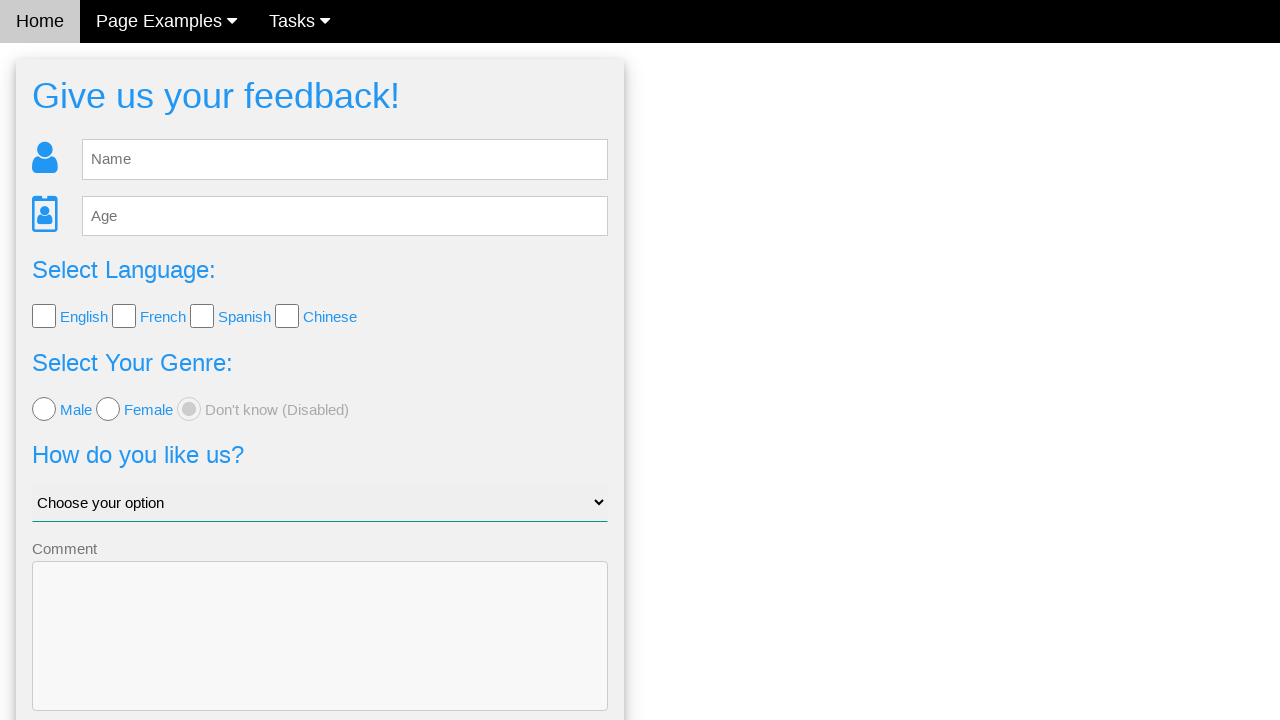

Clicked Send button without entering any feedback data at (320, 656) on .w3-btn-block
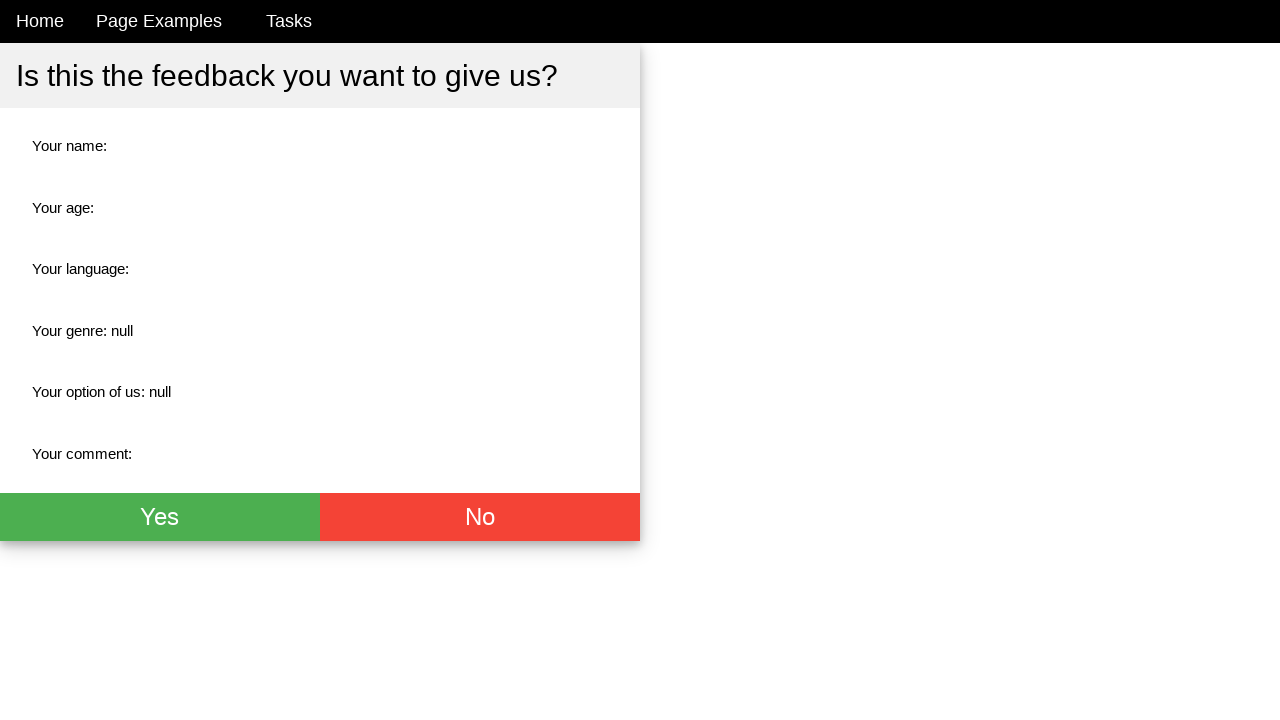

Confirmation page loaded with green button visible
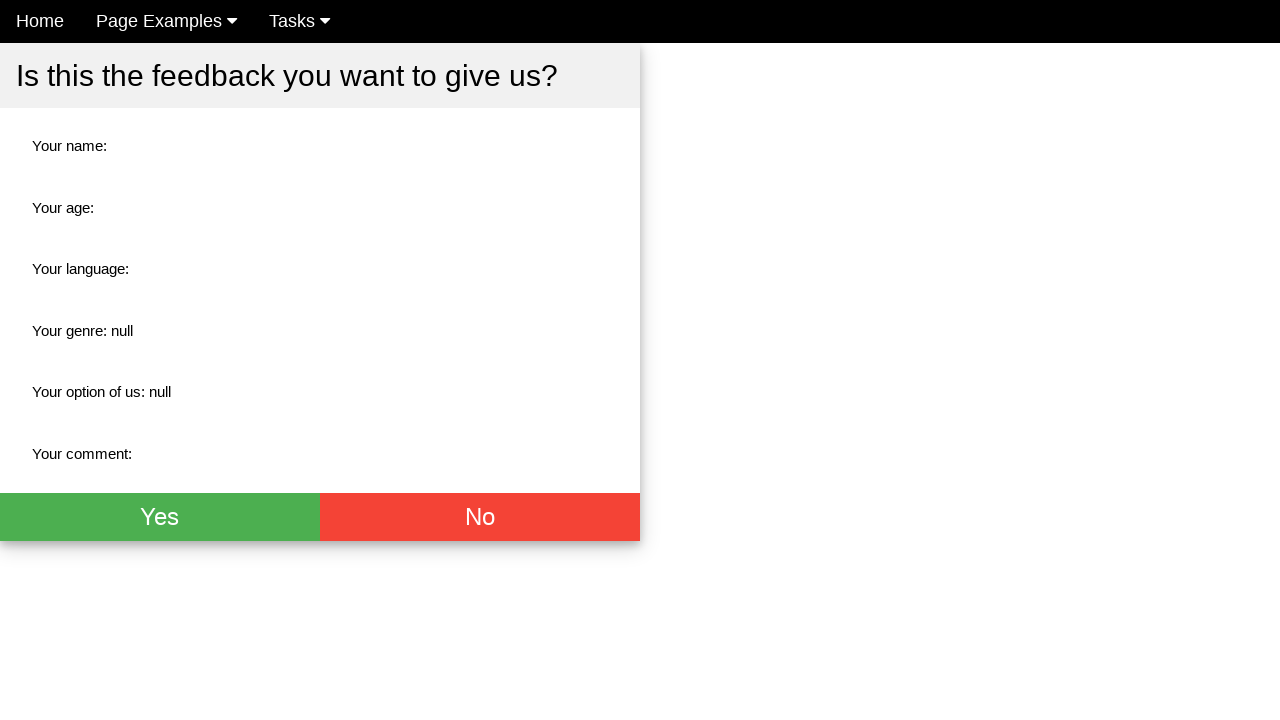

Red button on confirmation page is now visible
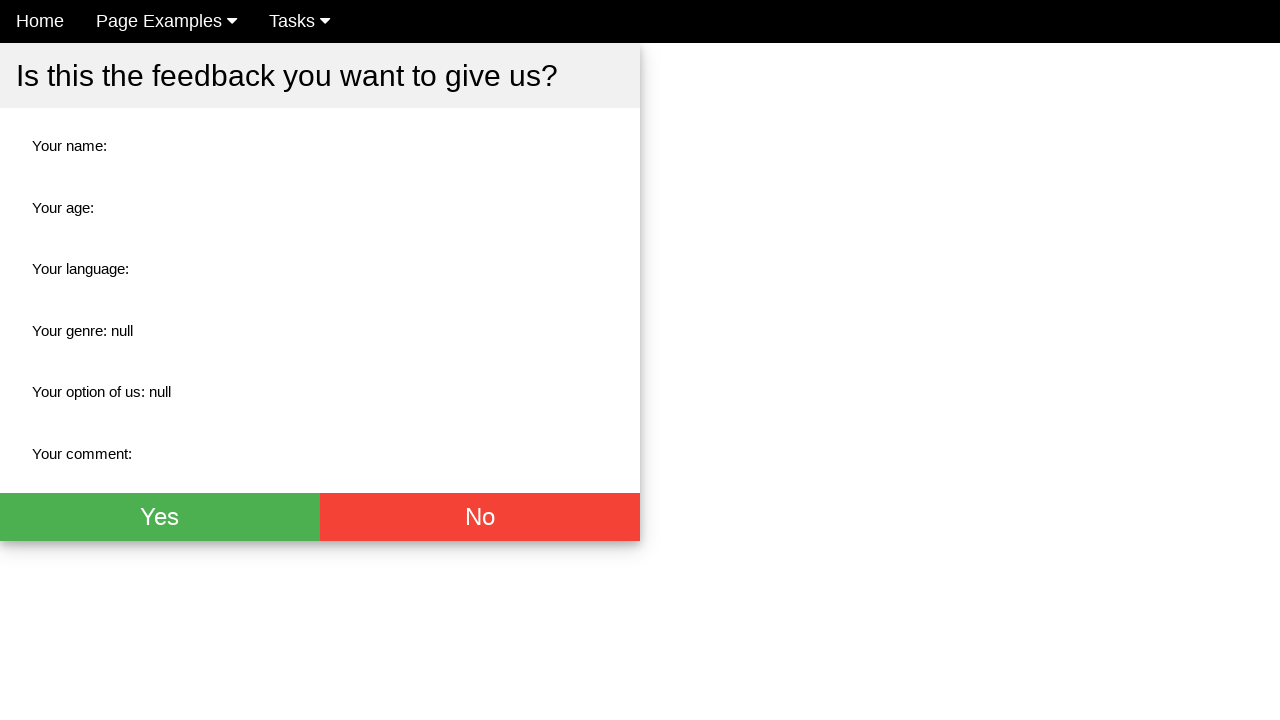

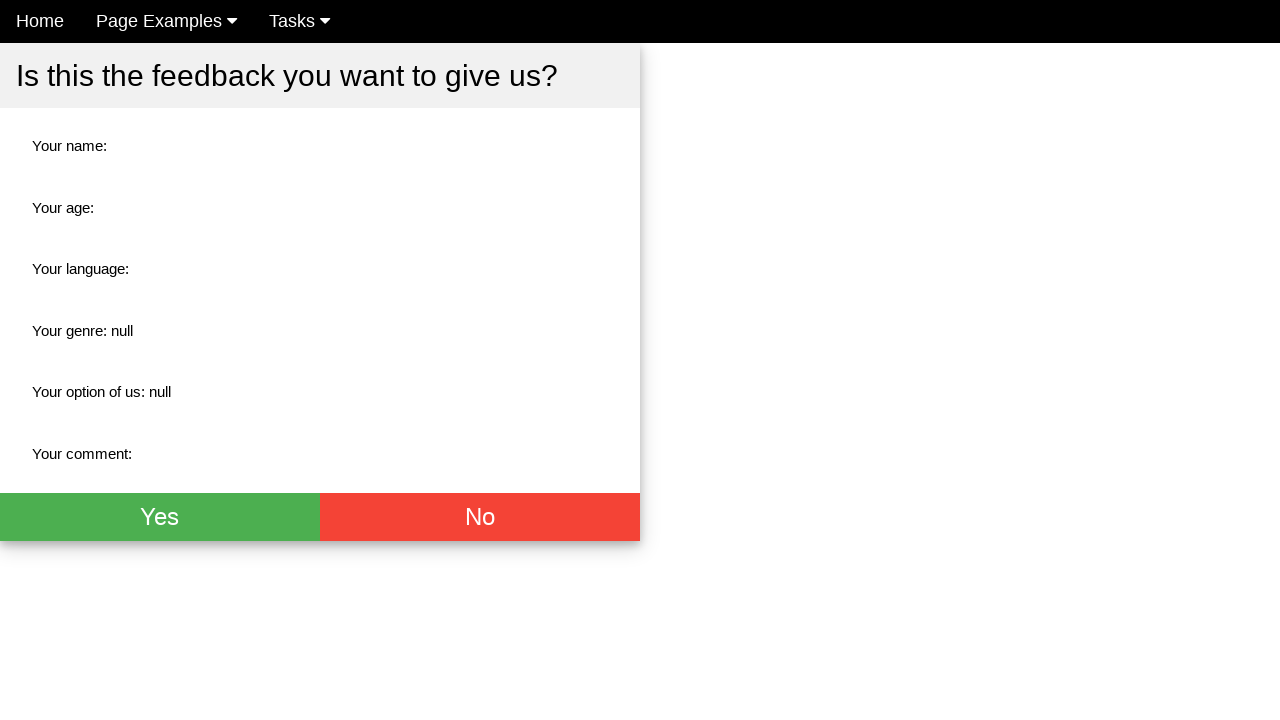